Tests a text box form by filling in name, email, current address, and permanent address fields, then submitting the form

Starting URL: https://demoqa.com/text-box

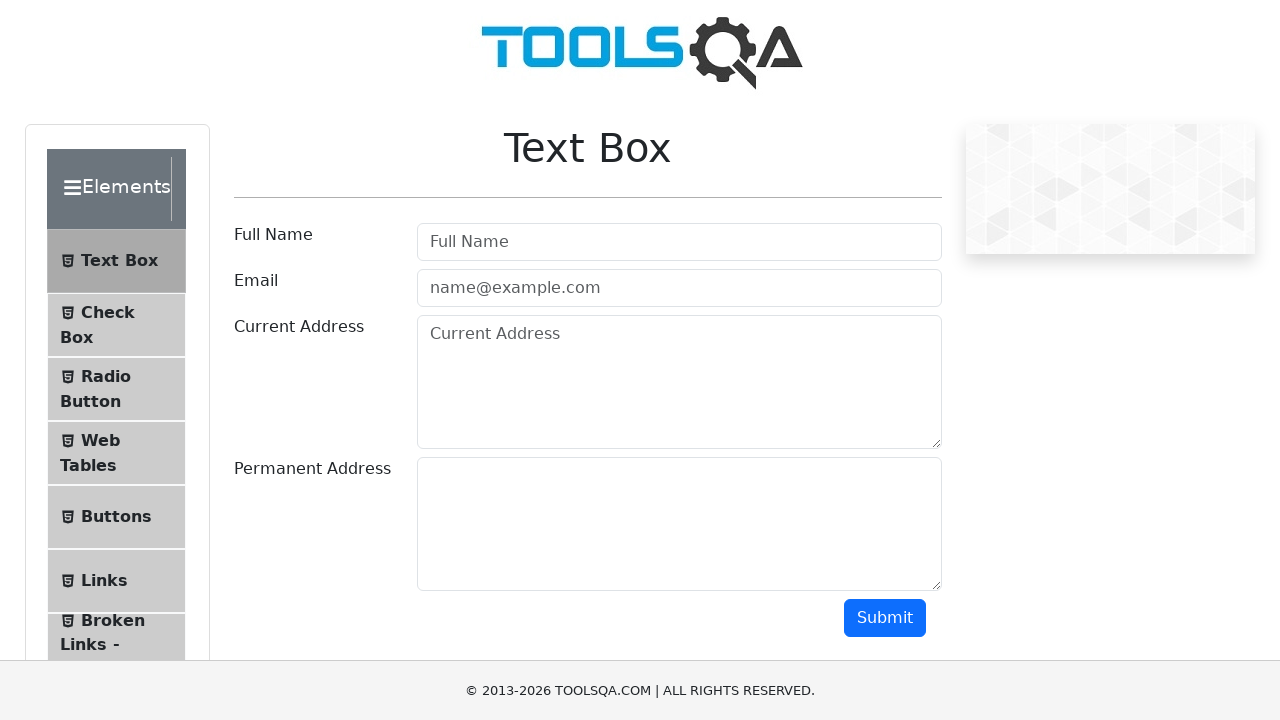

Filled name field with 'Holas' on input#userName
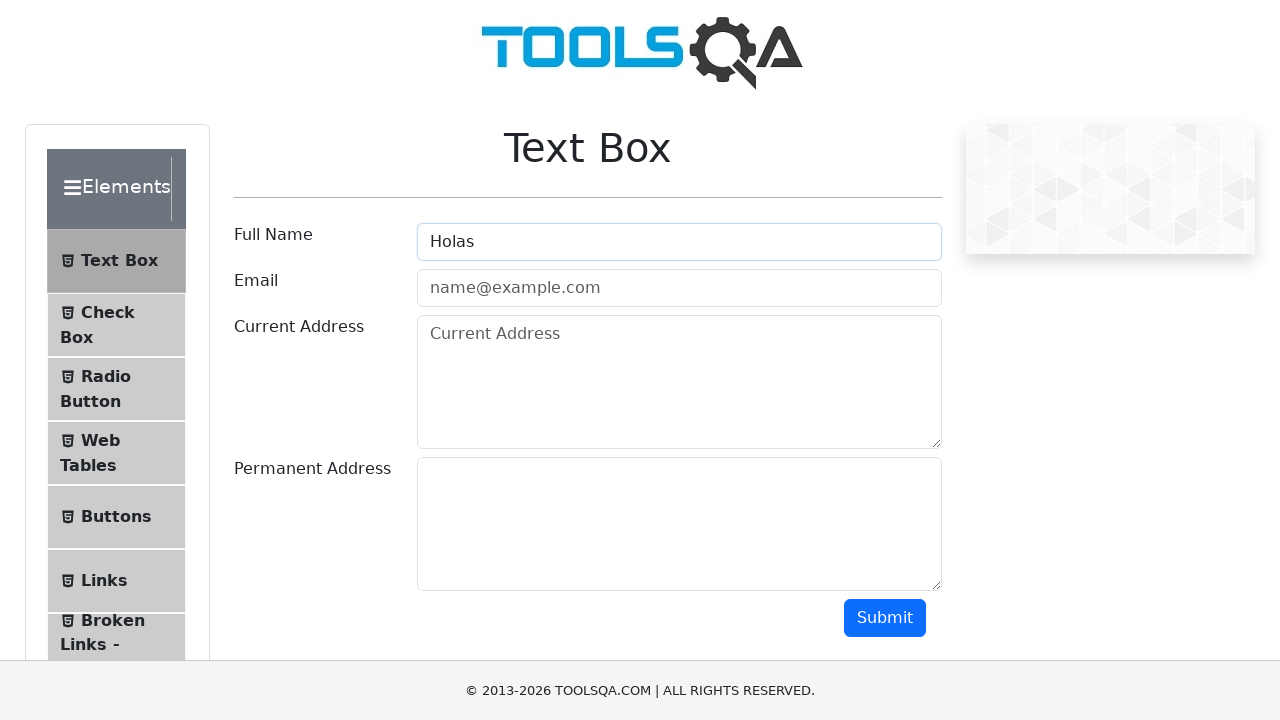

Filled email field with 'pruebas@mail.com' on input#userEmail
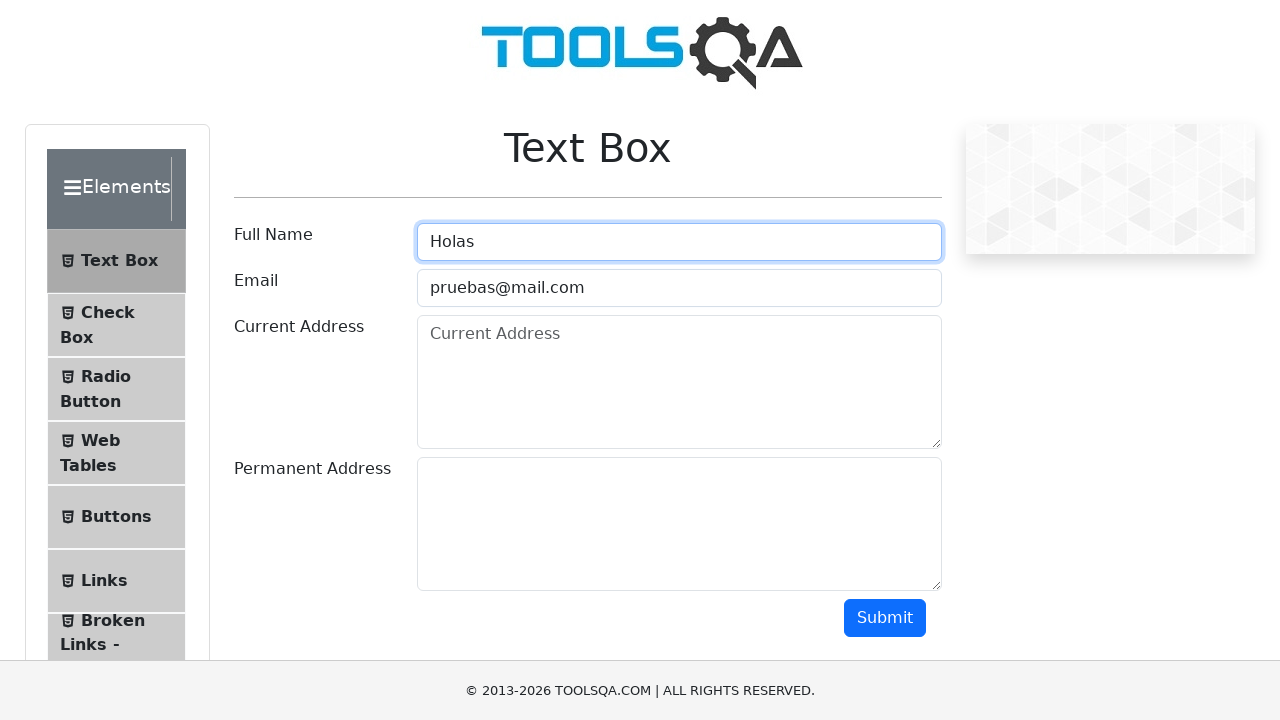

Filled current address field with 'Pruebias testing address' on textarea#currentAddress
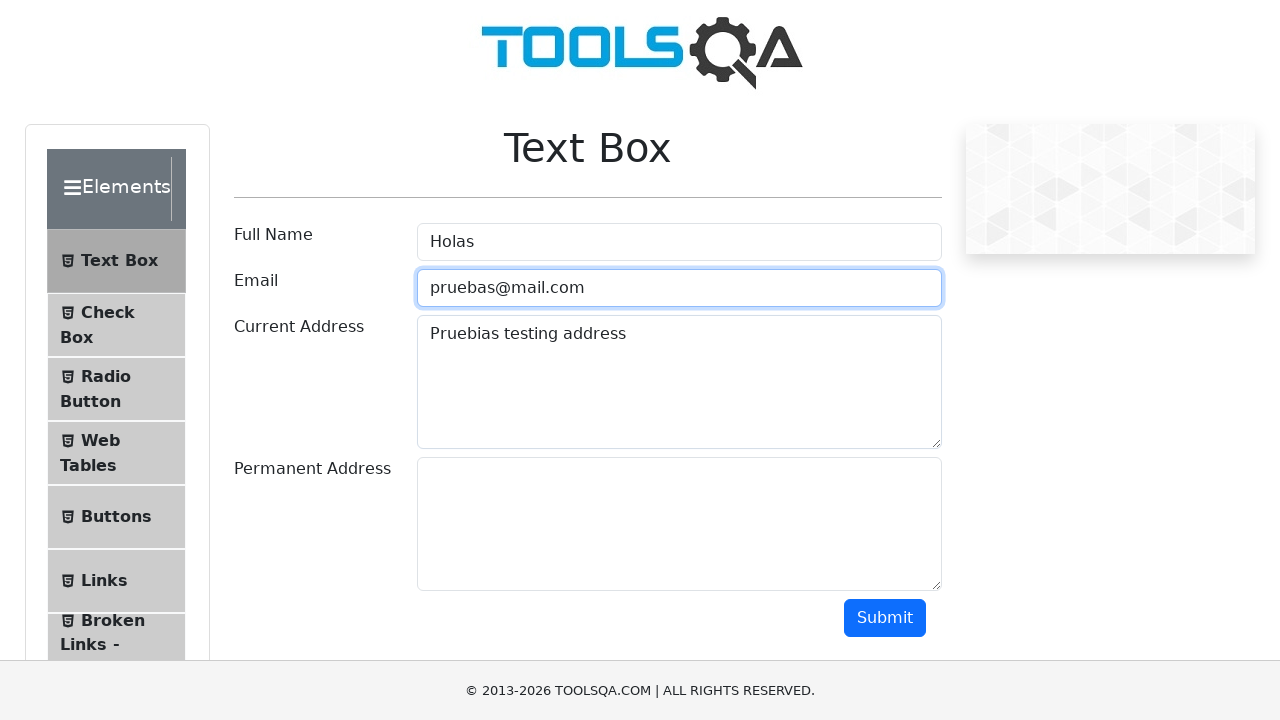

Filled permanent address field with 'Pues sin novedades' on textarea#permanentAddress
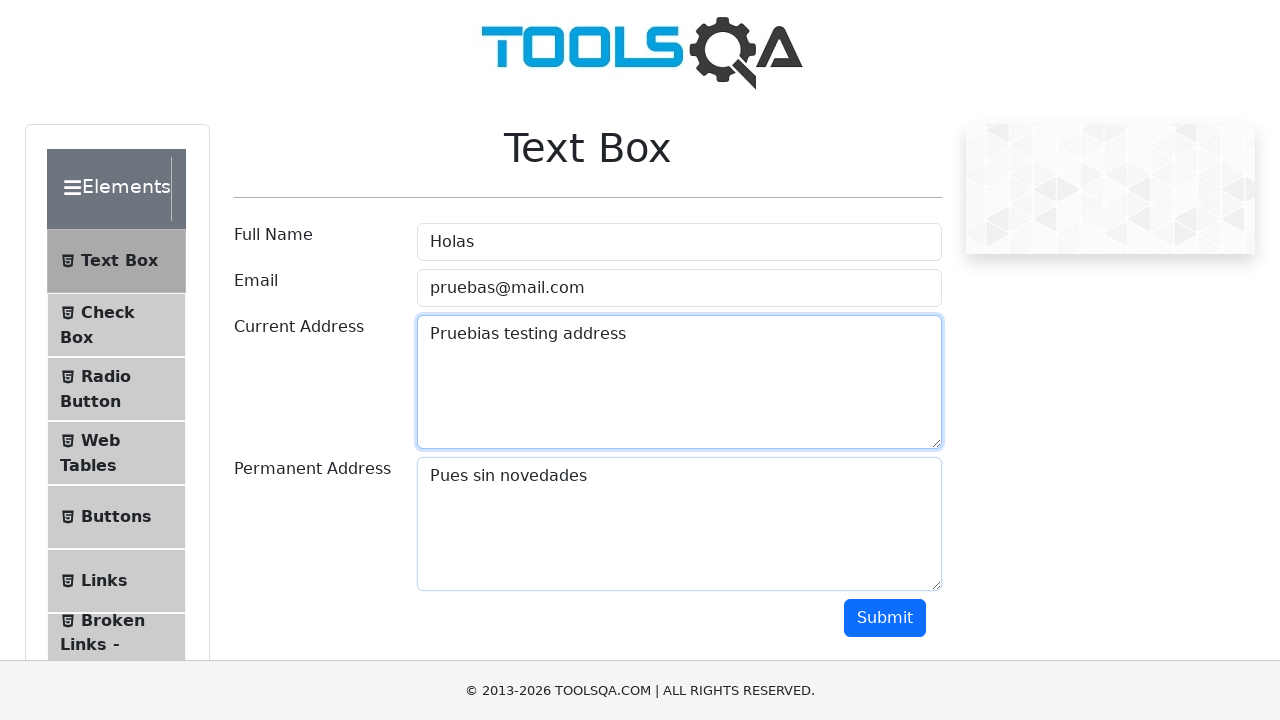

Scrolled down to reveal submit button
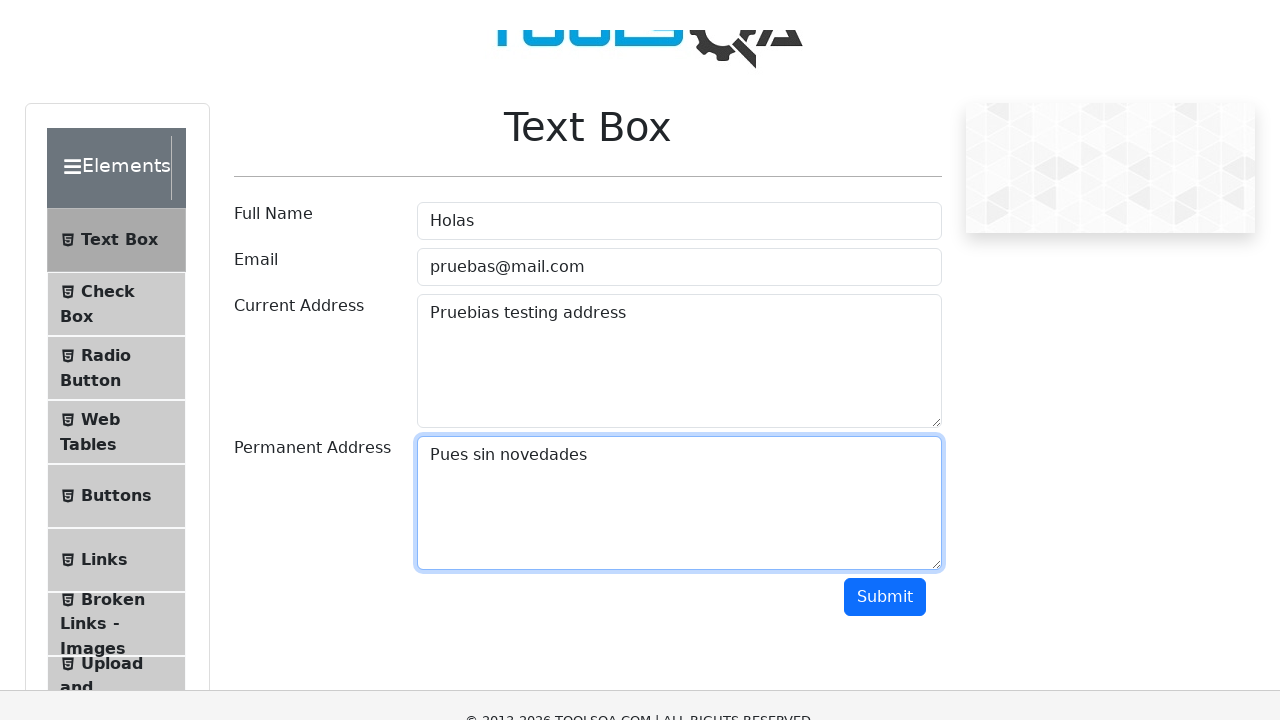

Clicked submit button to submit the form at (885, 118) on button:text('Submit')
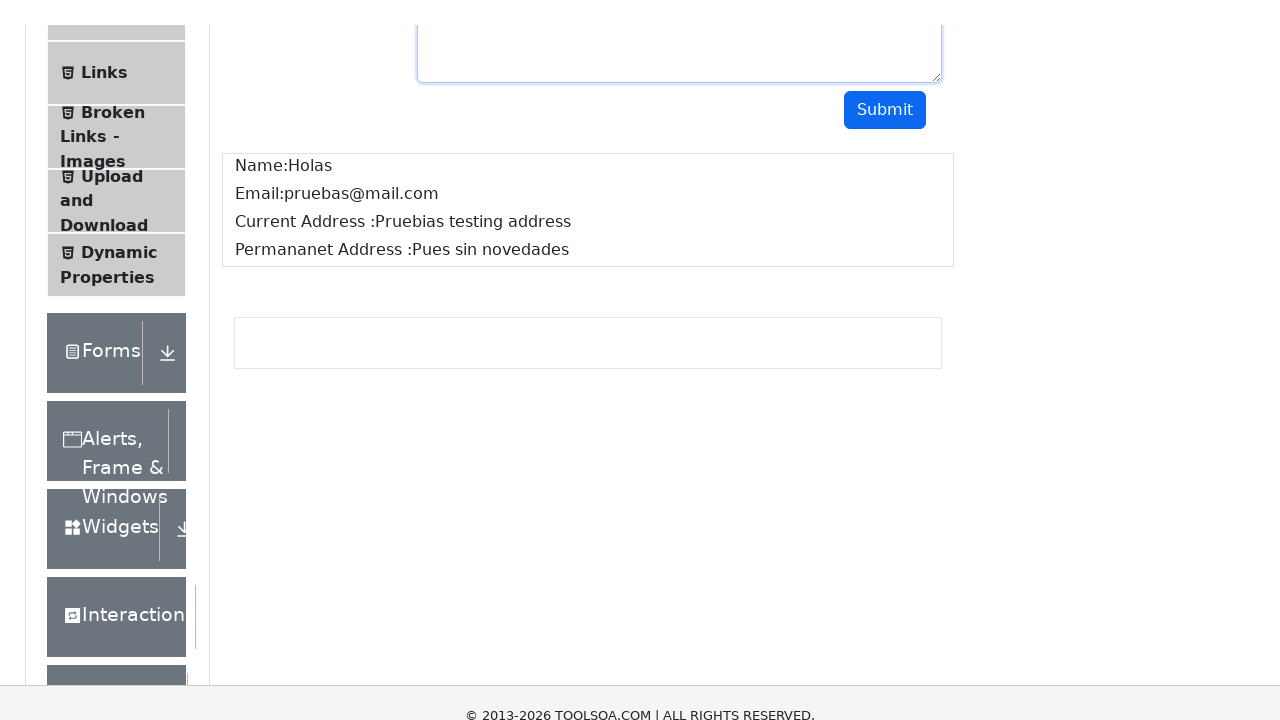

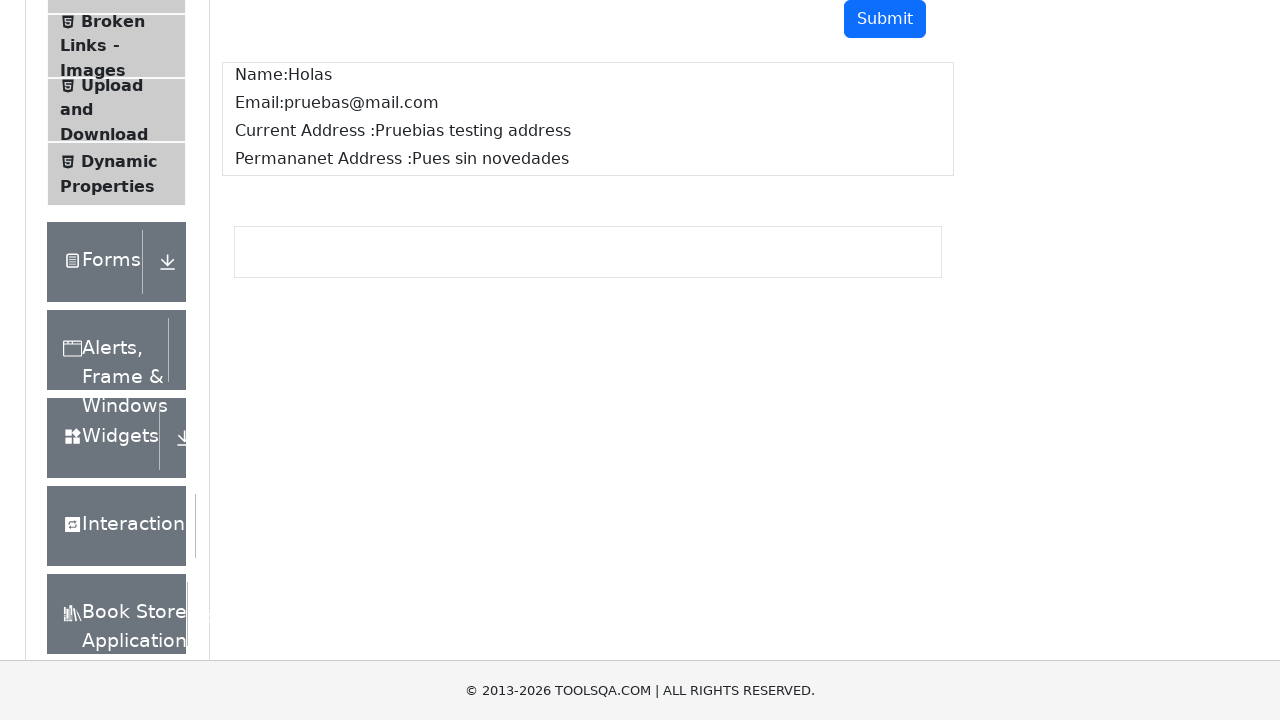